Navigates to AI provider leaderboard page for medium prompts, waits for table to load, and clicks the "Expand Columns" button to show additional data columns

Starting URL: https://artificialanalysis.ai/leaderboards/providers/prompt-options/single/medium

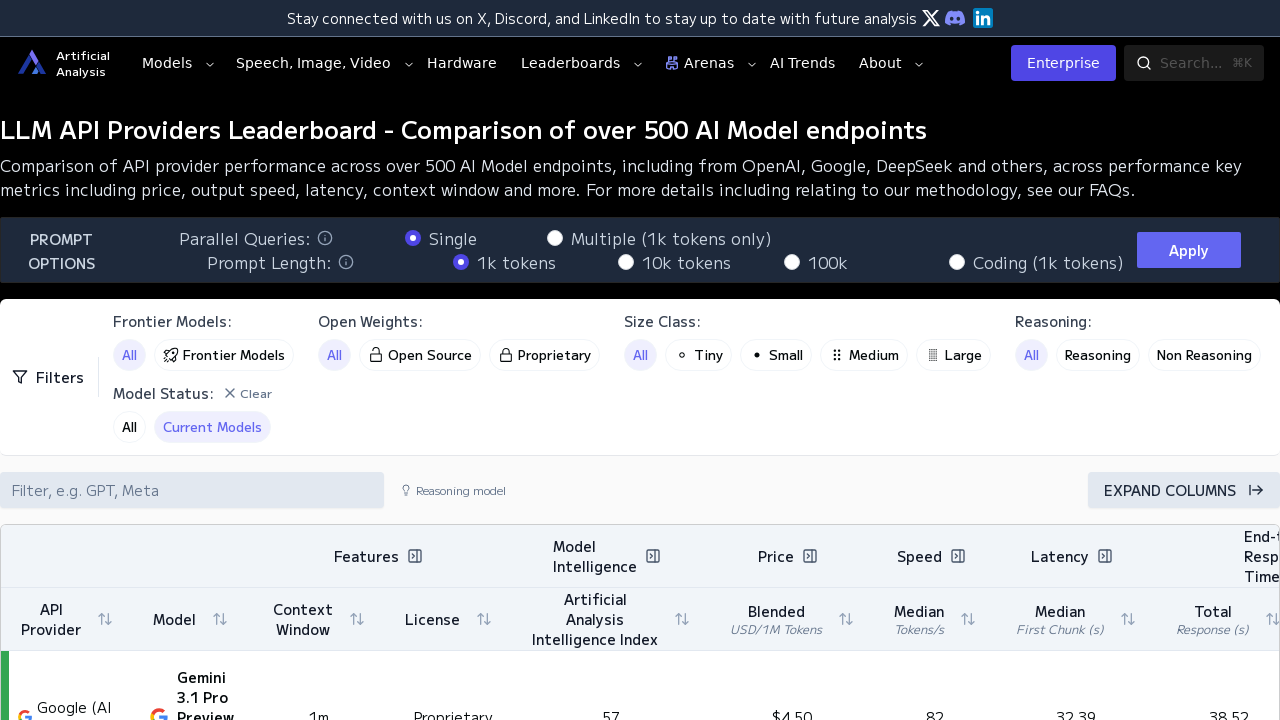

Waited for leaderboard table to load
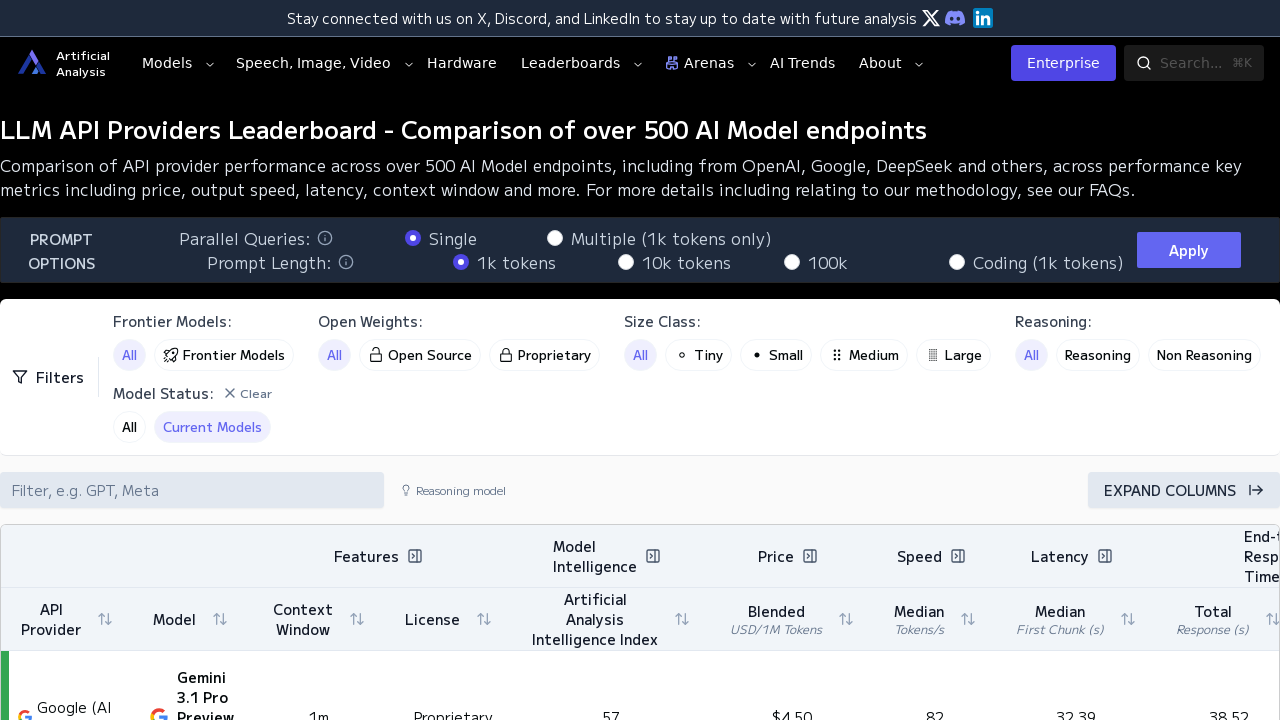

Located 'Expand Columns' button
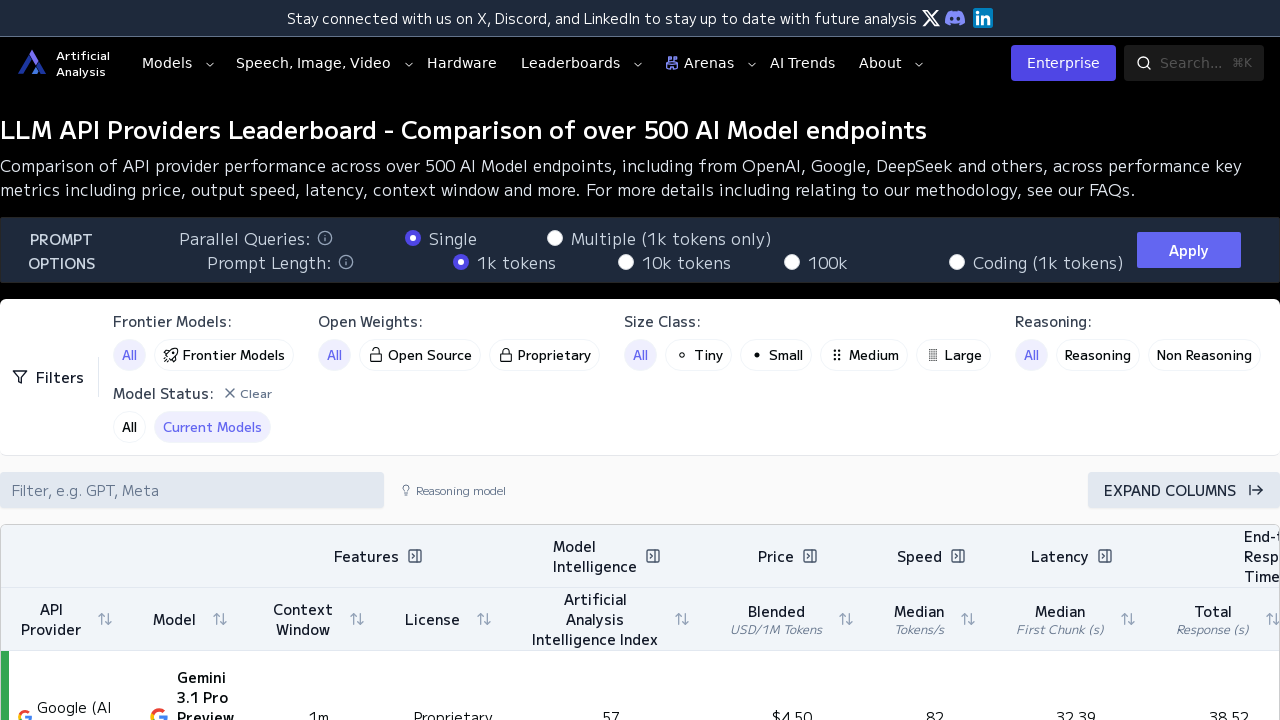

Clicked 'Expand Columns' button to show additional data columns at (1184, 490) on button >> internal:has-text="Expand Columns"i
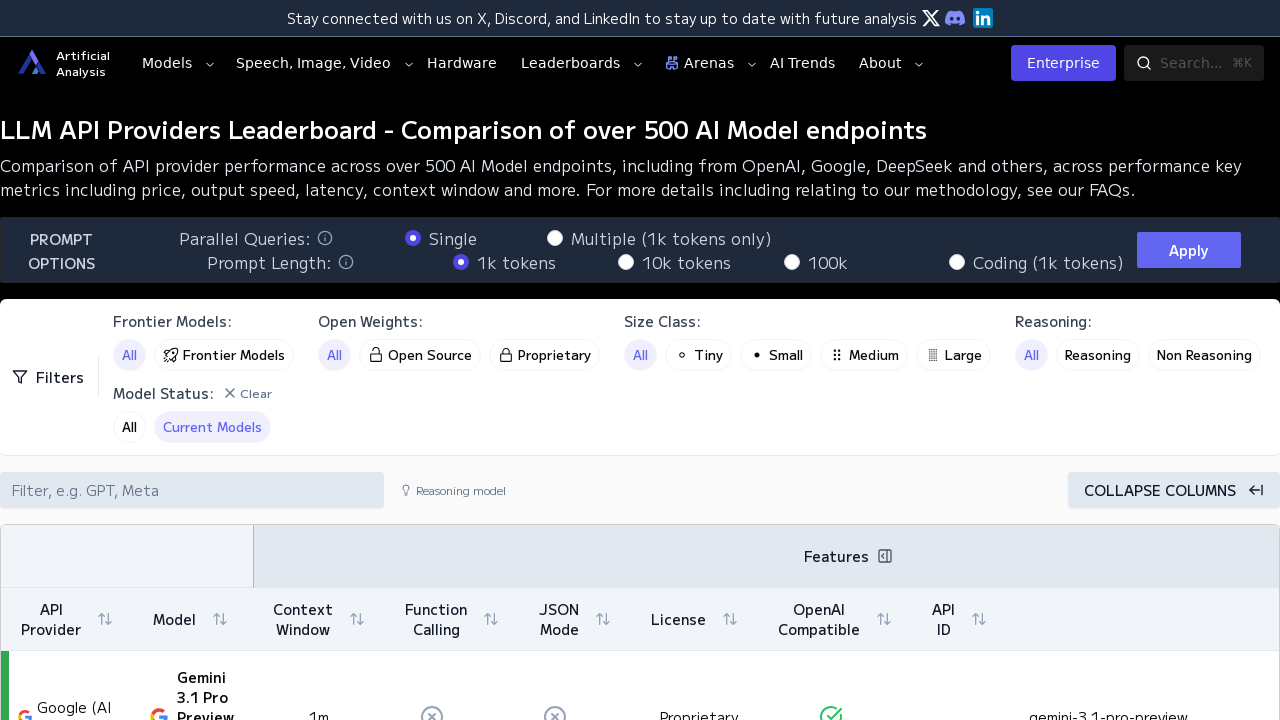

Waited for expanded columns to render
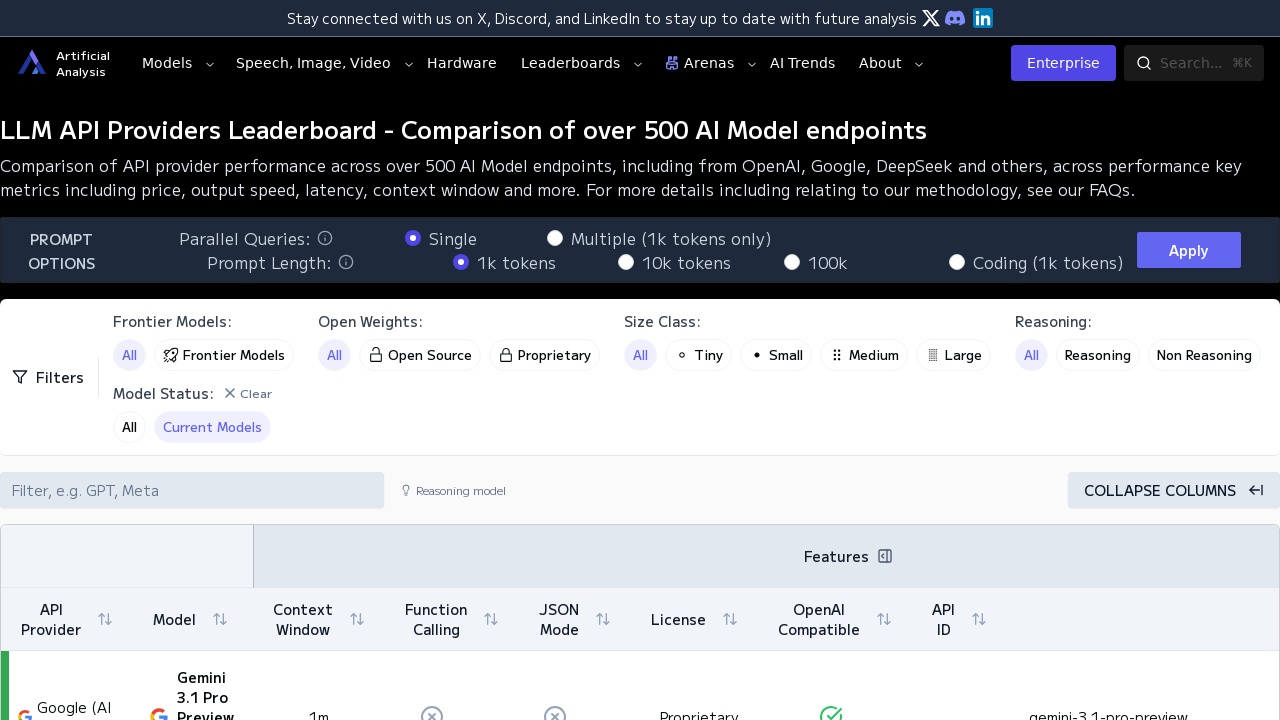

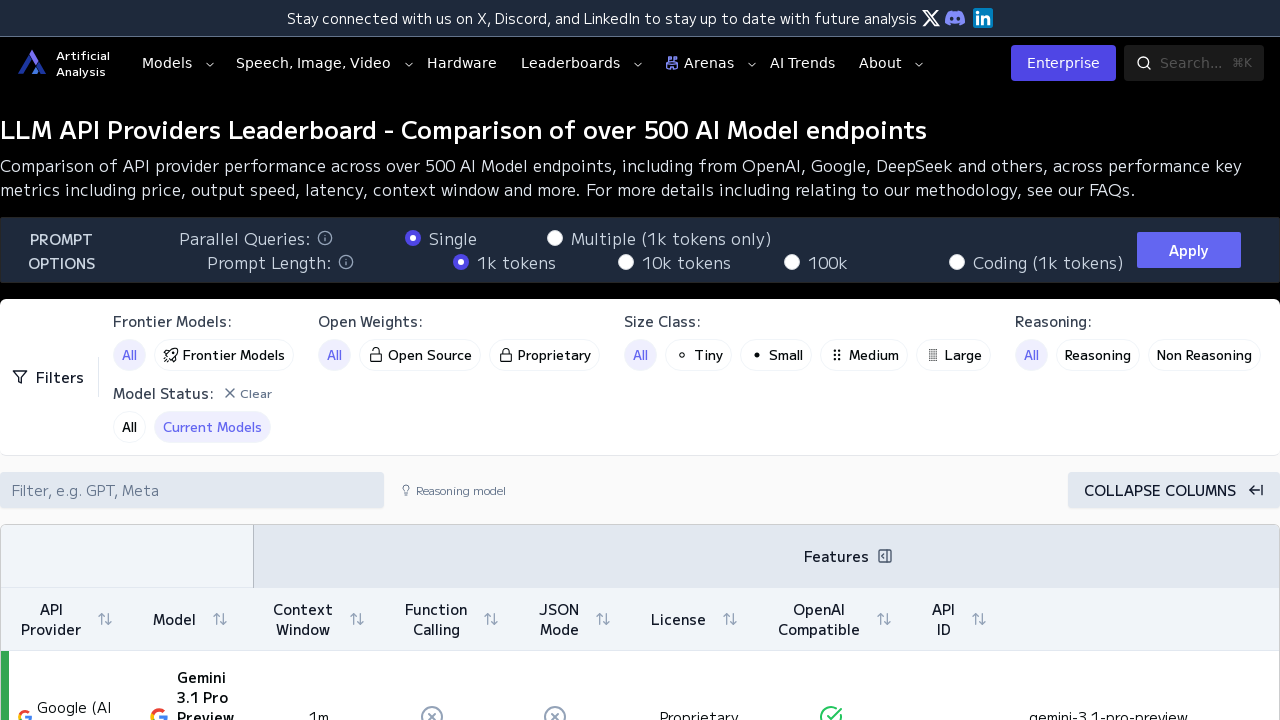